Tests the division functionality of a calculator by selecting the divide operator, entering two numbers, and verifying the result

Starting URL: http://juliemr.github.io/protractor-demo/

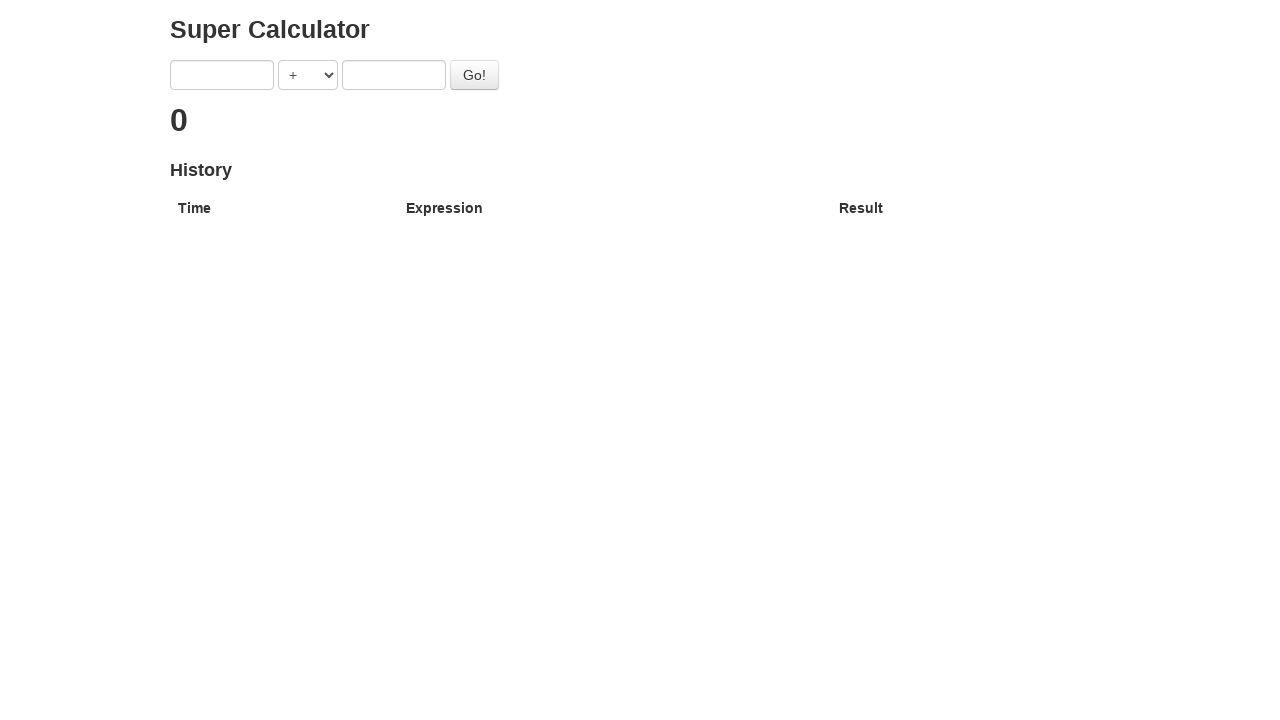

Entered first number '1' into the calculator on input[ng-model='first']
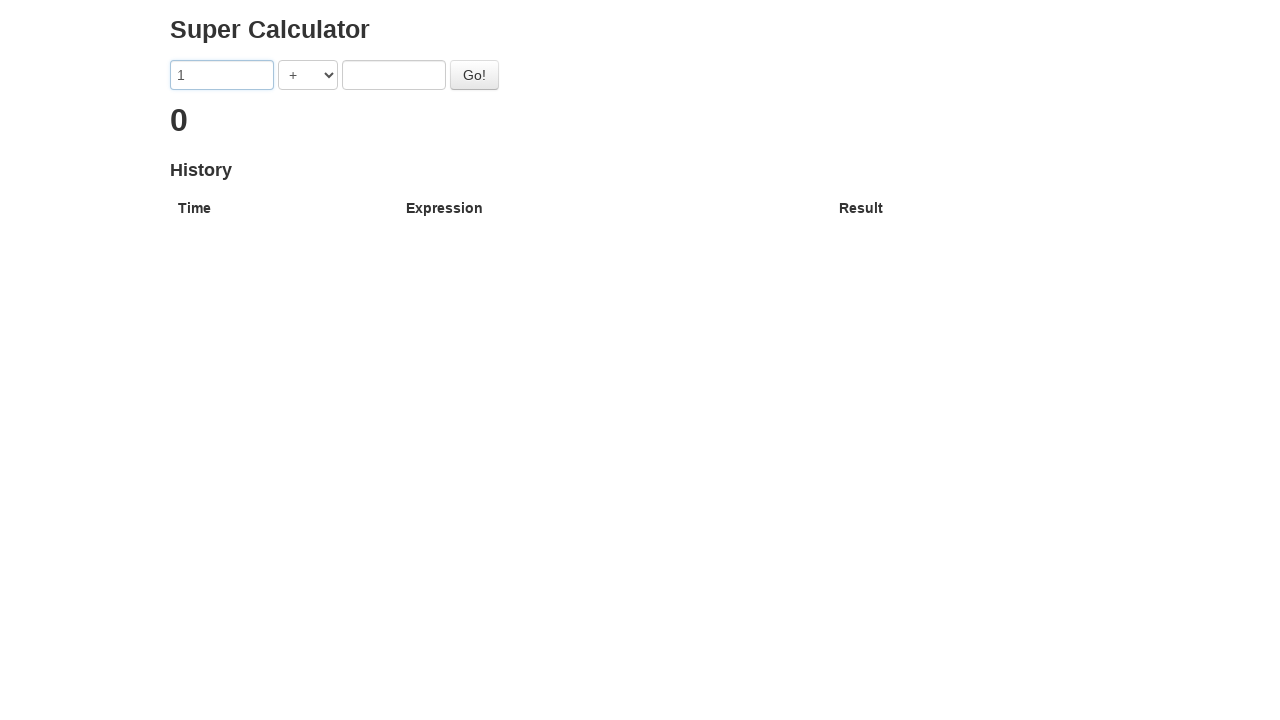

Selected division operator '/' from the dropdown on select.span1
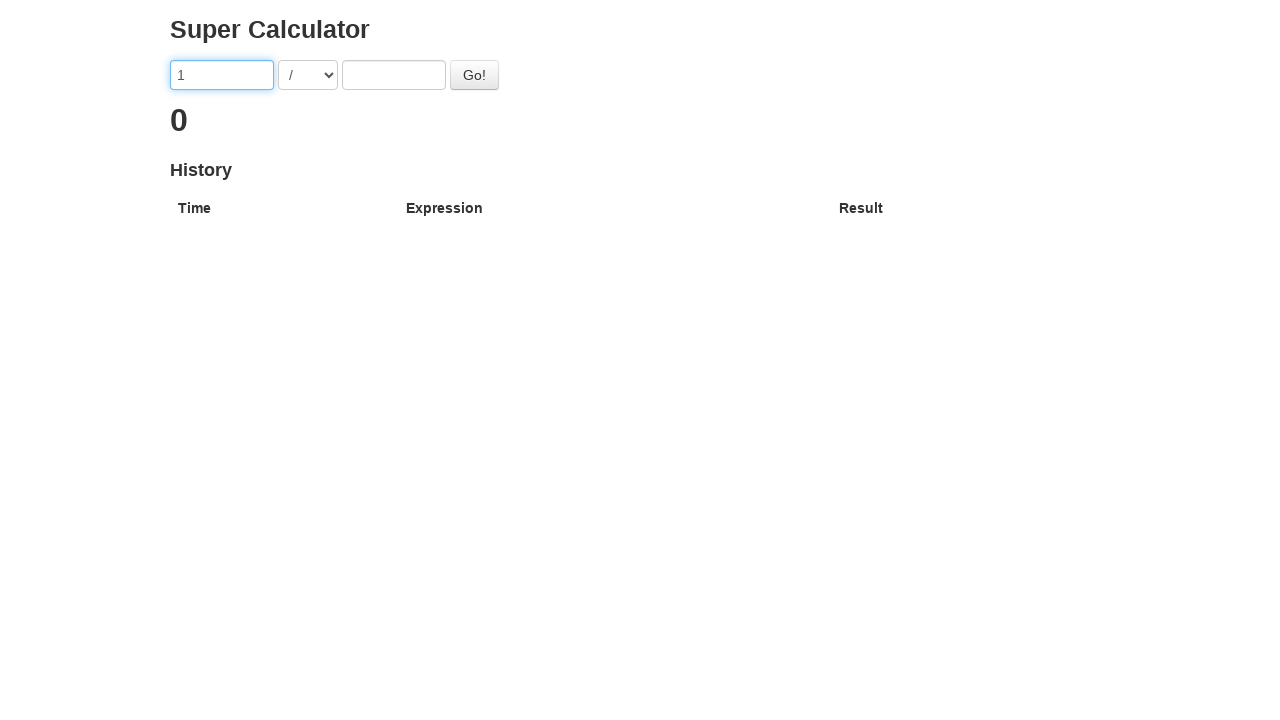

Entered second number '2' into the calculator on input[ng-model='second']
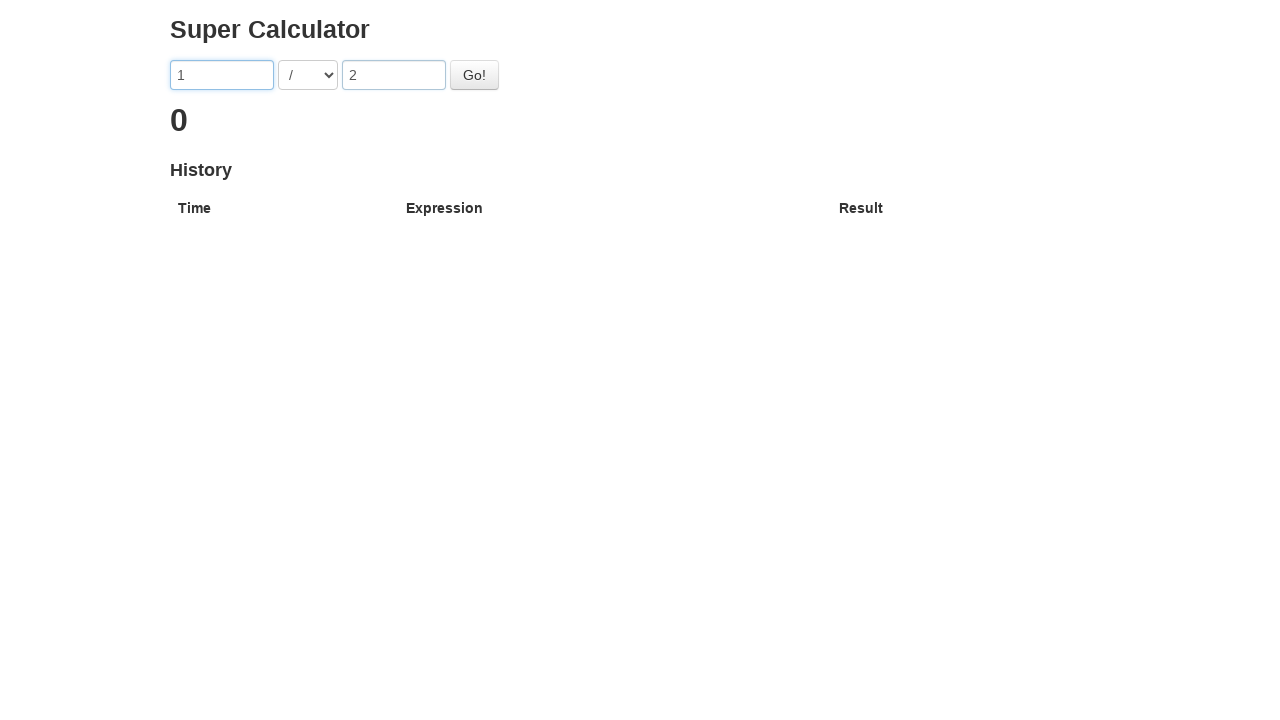

Clicked the Go button to perform division calculation at (474, 75) on #gobutton
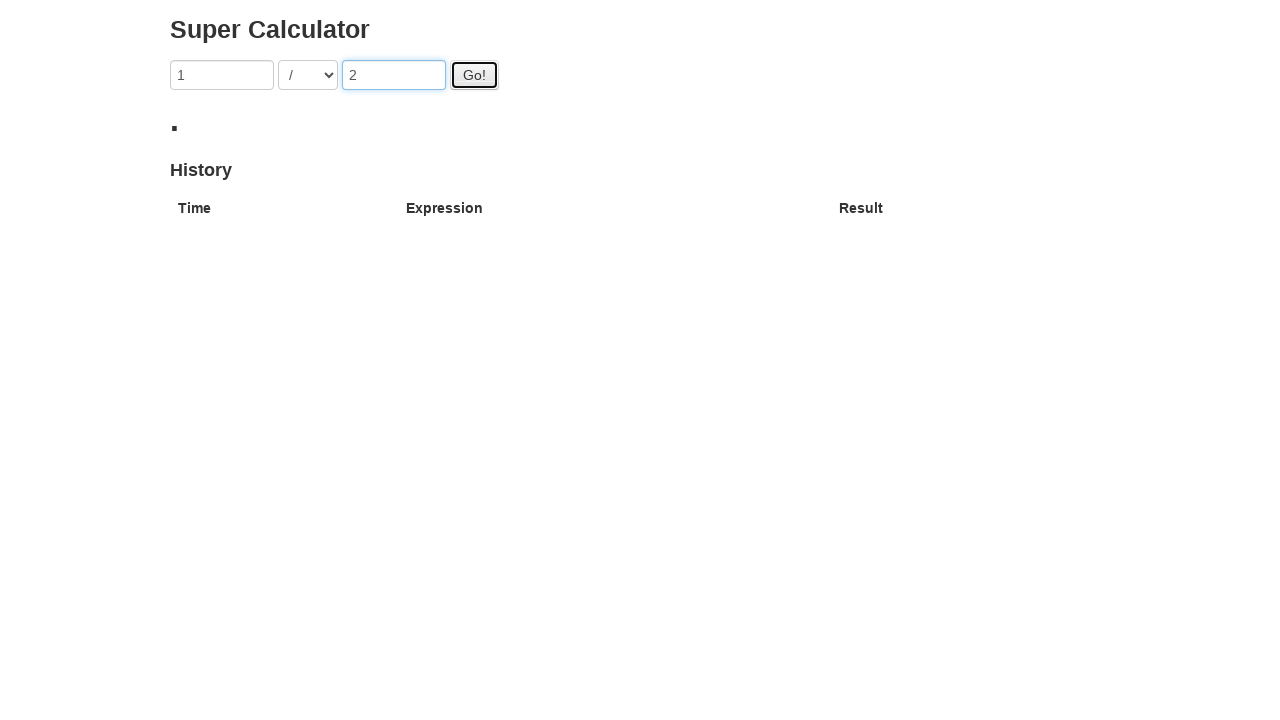

Result section loaded with division result displayed
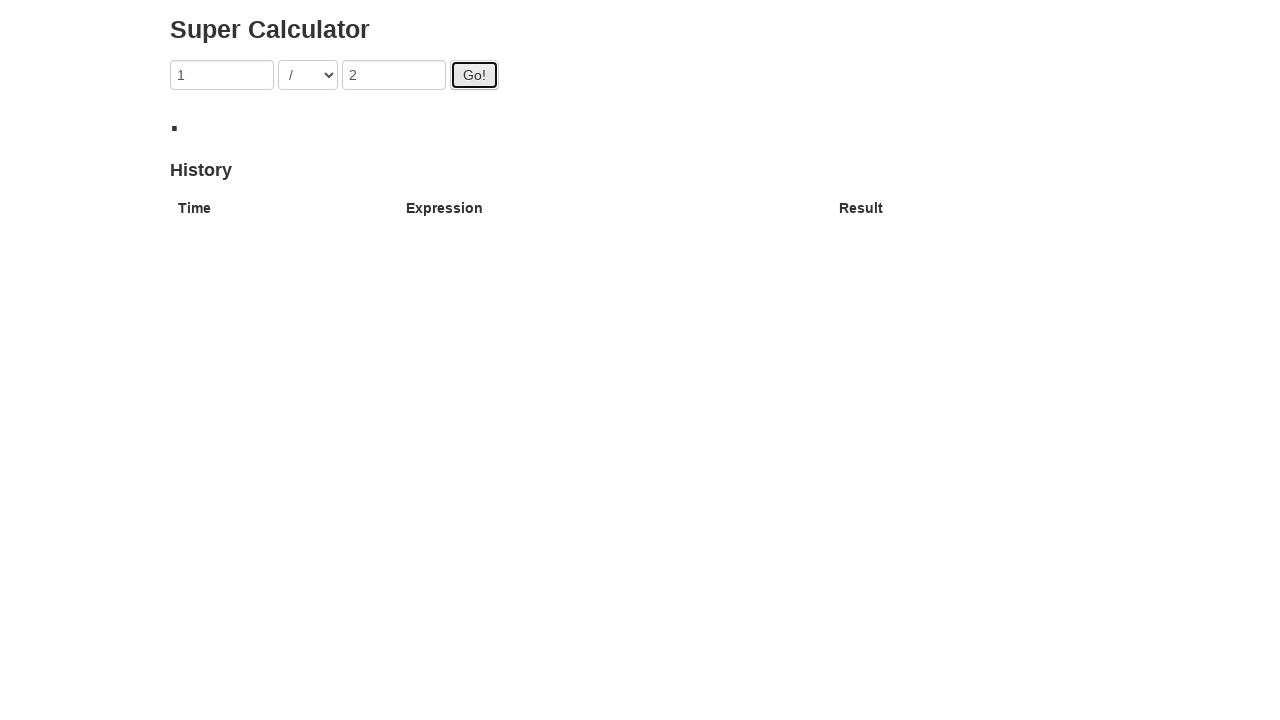

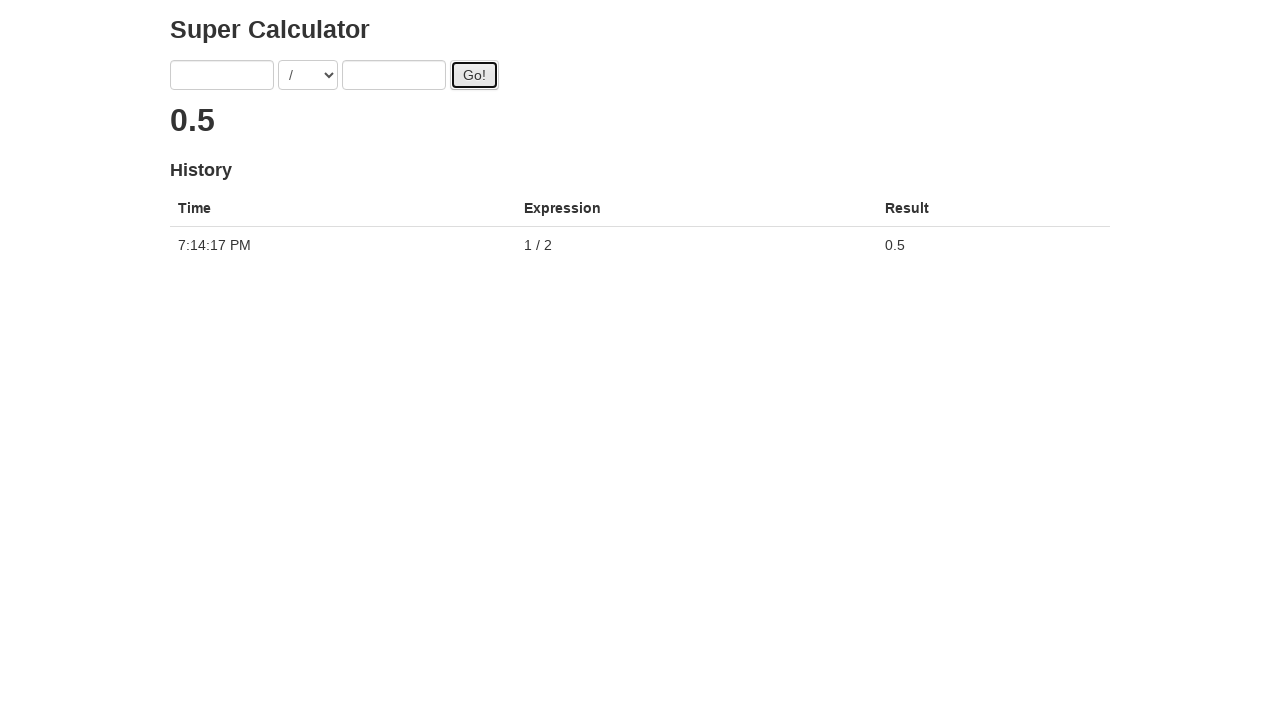